Tests the Add/Remove Elements functionality by adding 10 elements, removing 8 of them, and verifying that 2 remain

Starting URL: https://the-internet.herokuapp.com

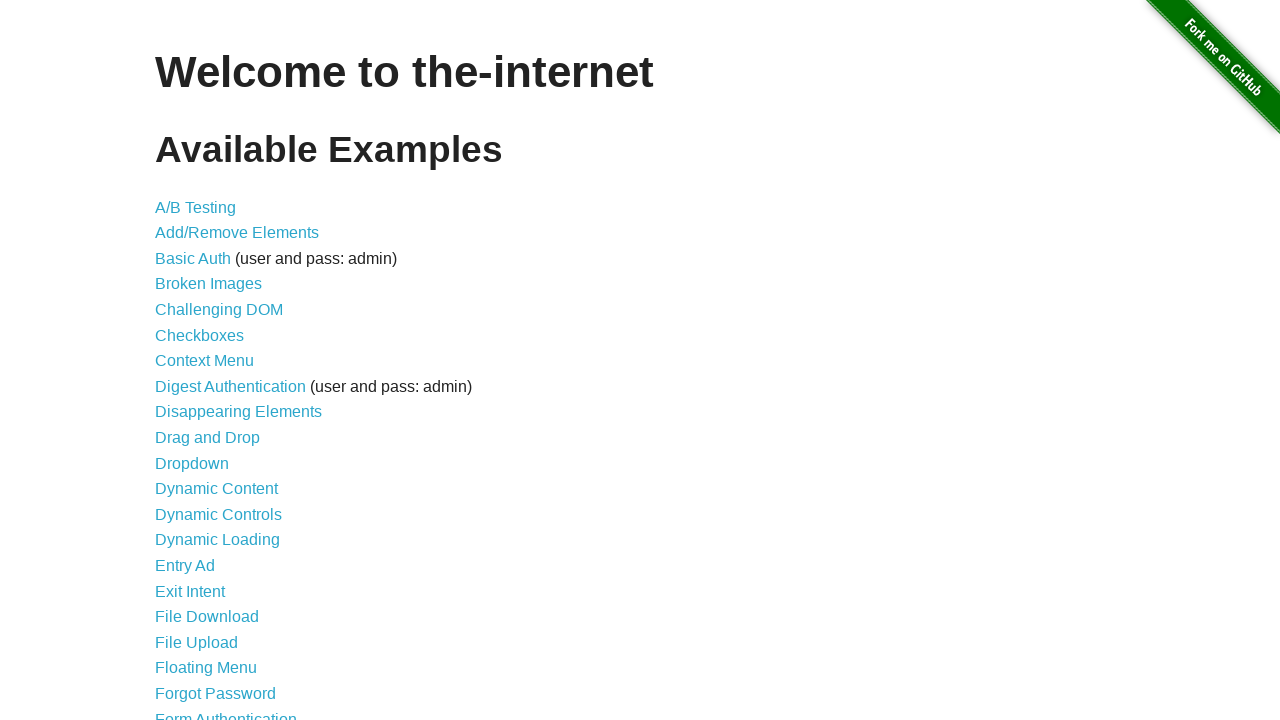

Clicked on Add/Remove Elements link at (237, 233) on text=Add/Remove Elements
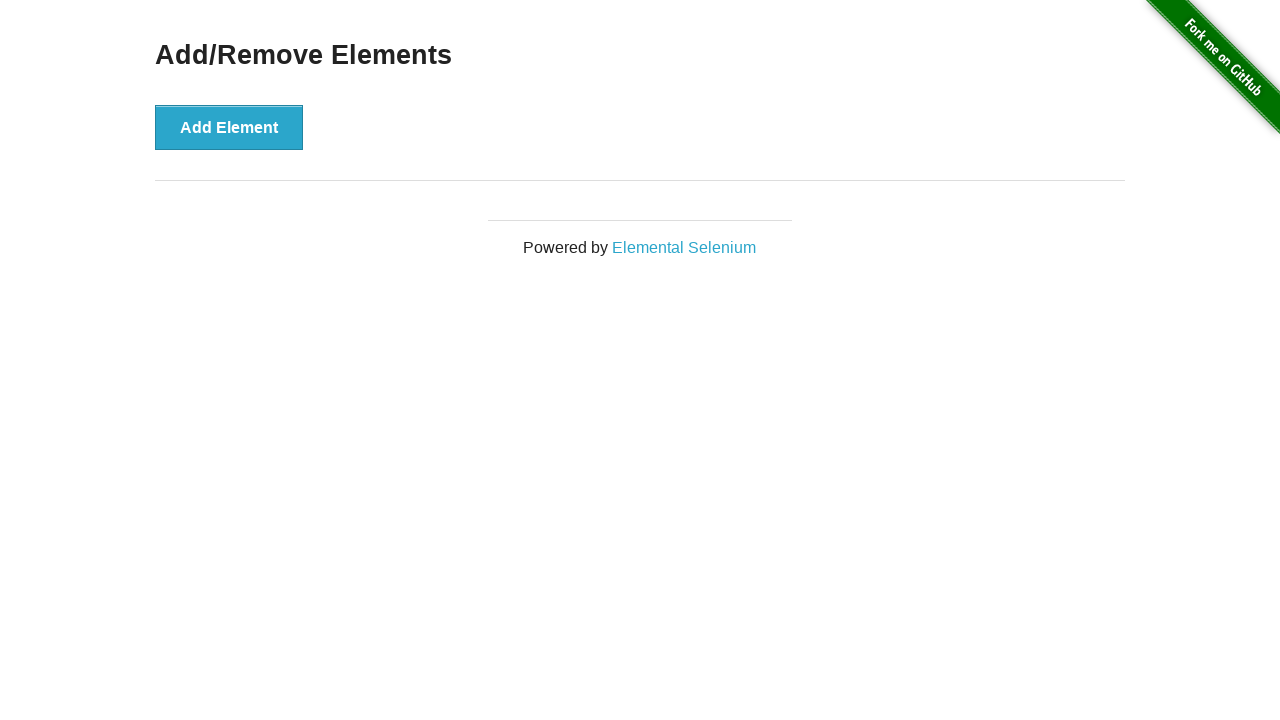

Clicked Add Element button at (229, 127) on button:has-text('Add Element')
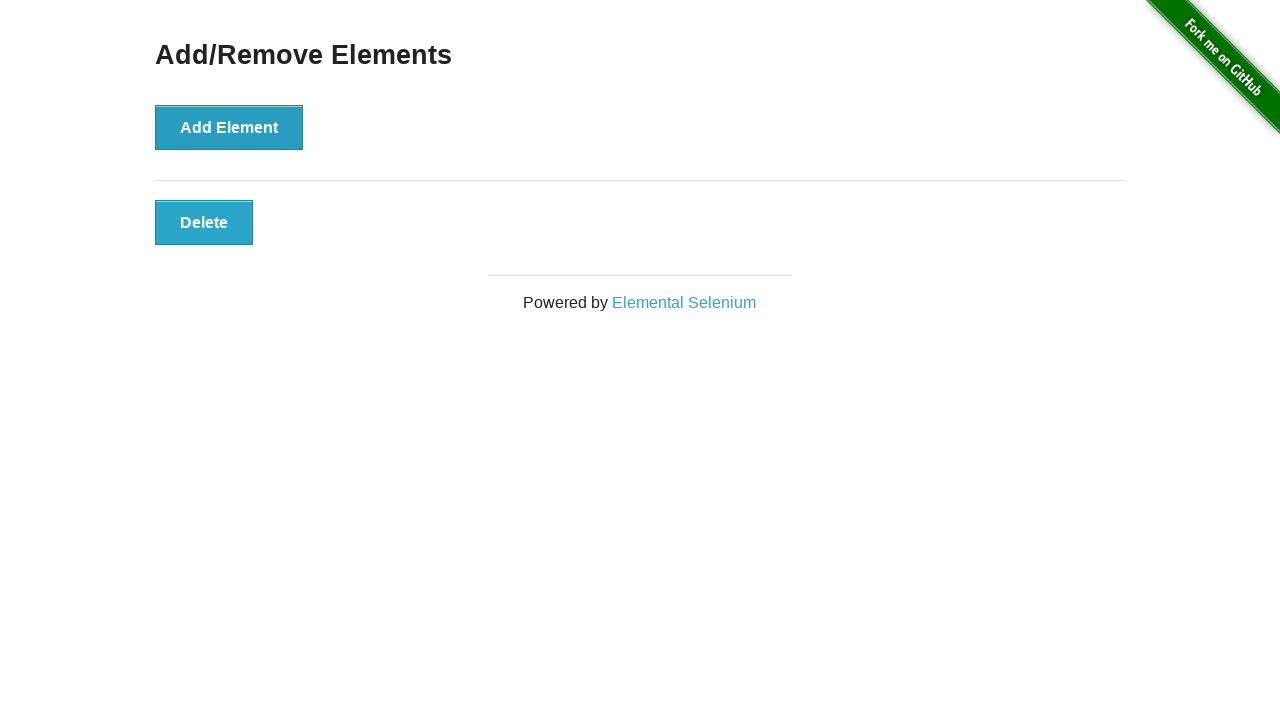

Clicked Add Element button at (229, 127) on button:has-text('Add Element')
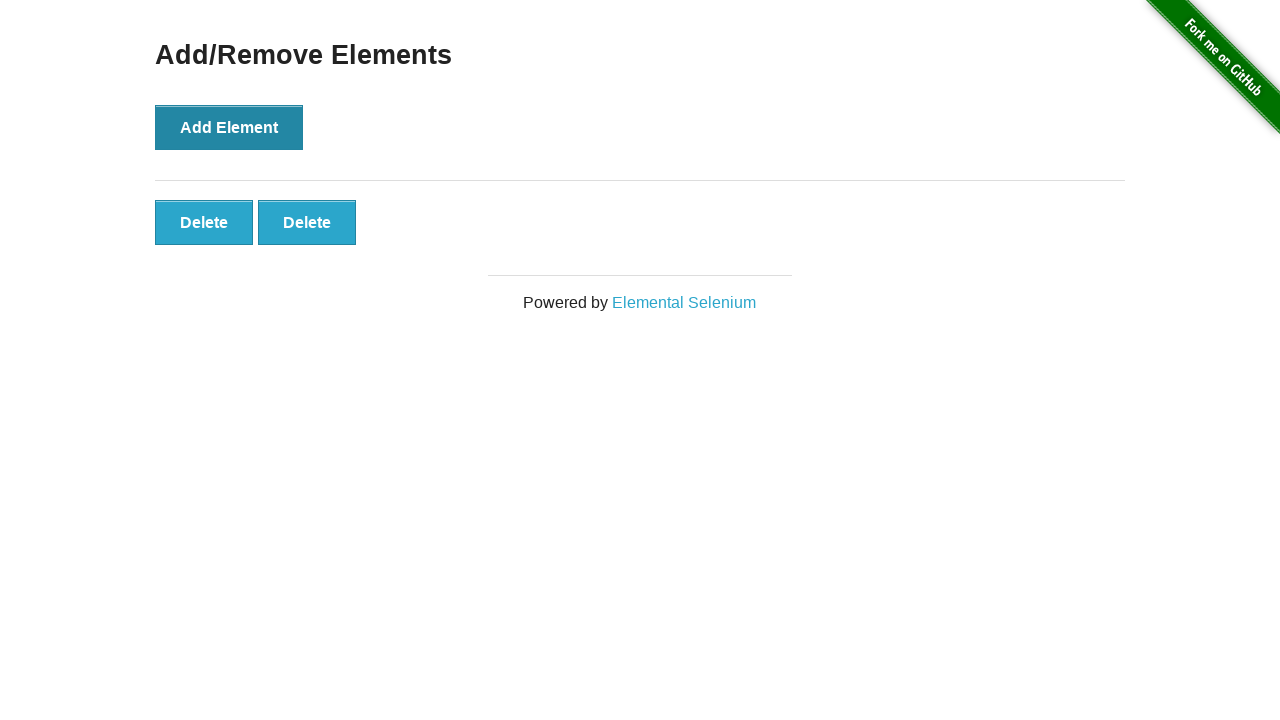

Clicked Add Element button at (229, 127) on button:has-text('Add Element')
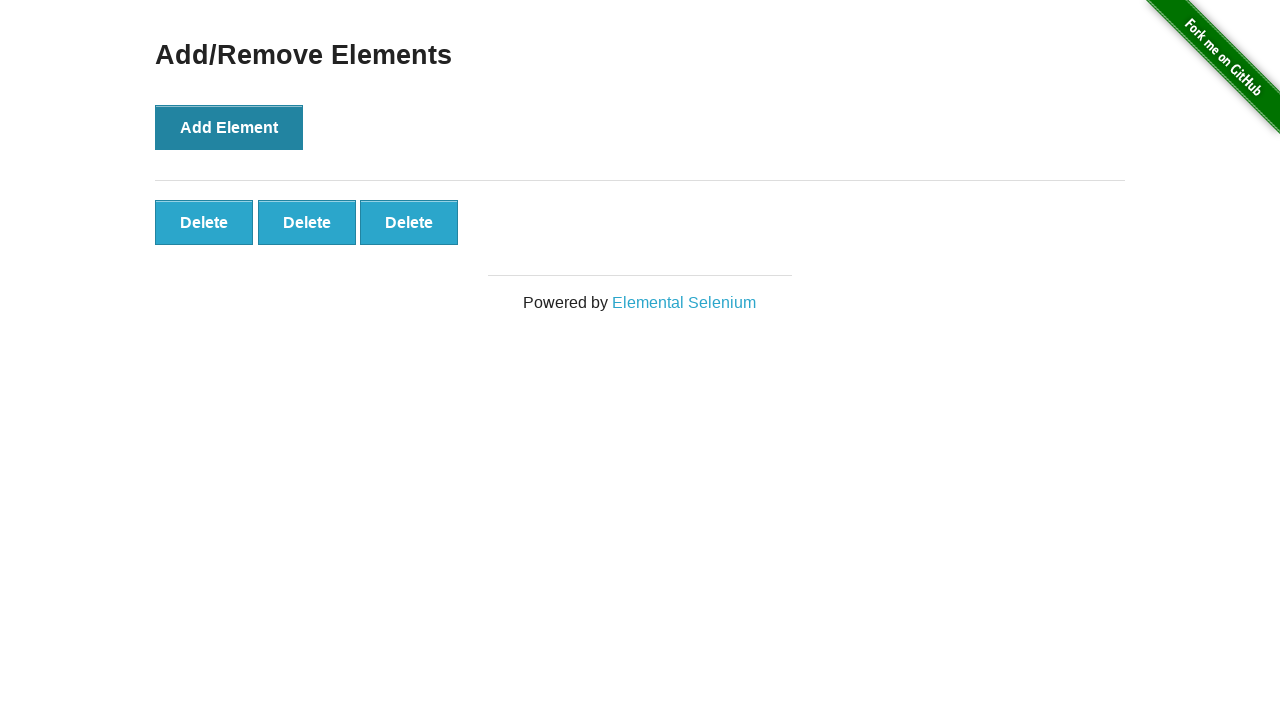

Clicked Add Element button at (229, 127) on button:has-text('Add Element')
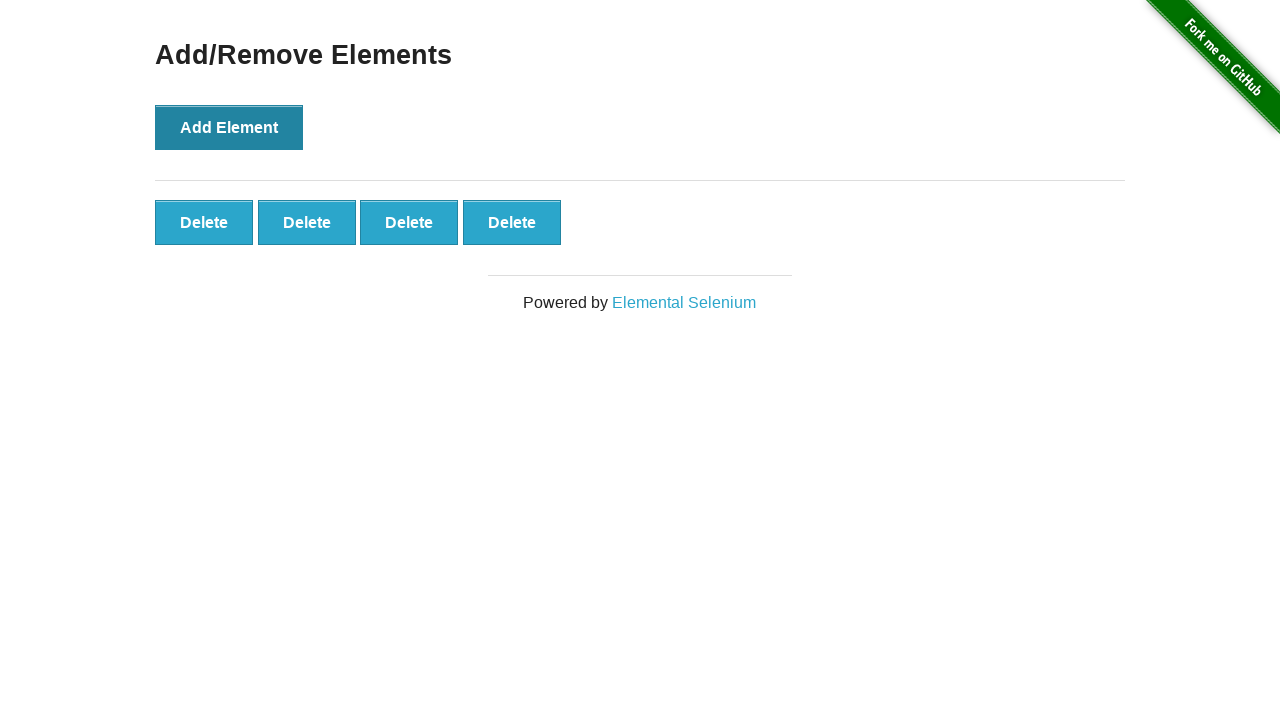

Clicked Add Element button at (229, 127) on button:has-text('Add Element')
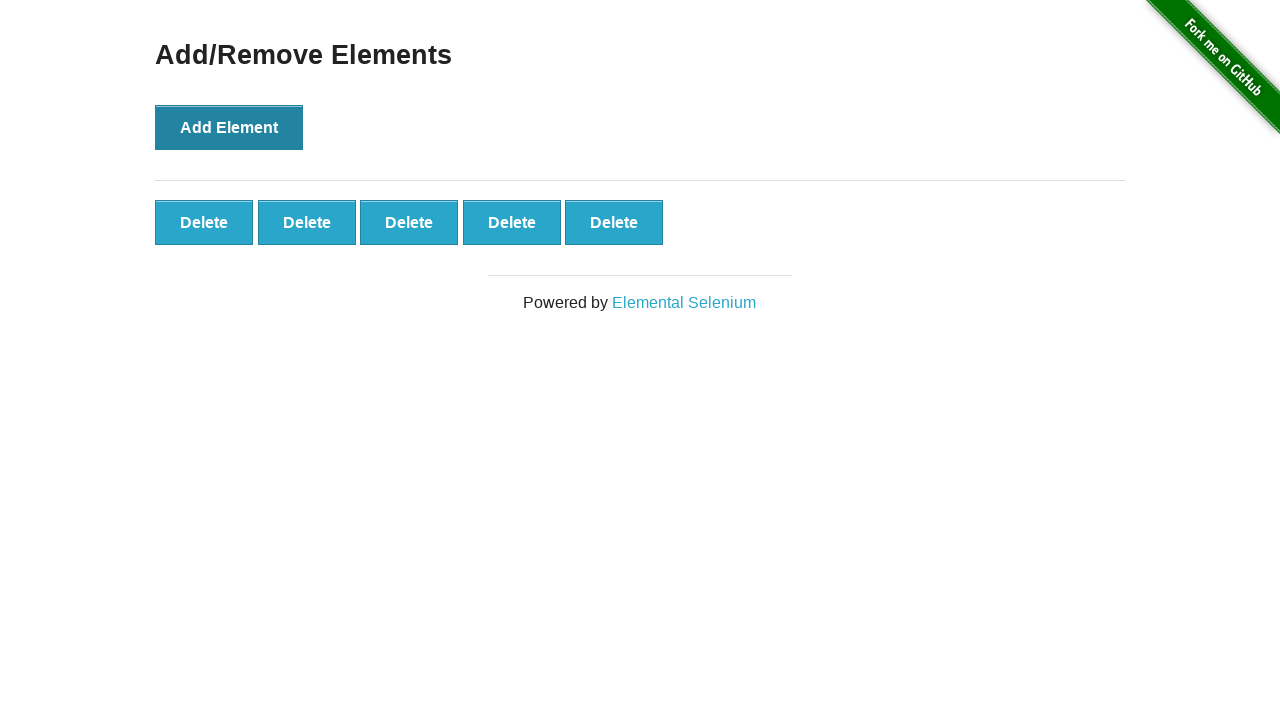

Clicked Add Element button at (229, 127) on button:has-text('Add Element')
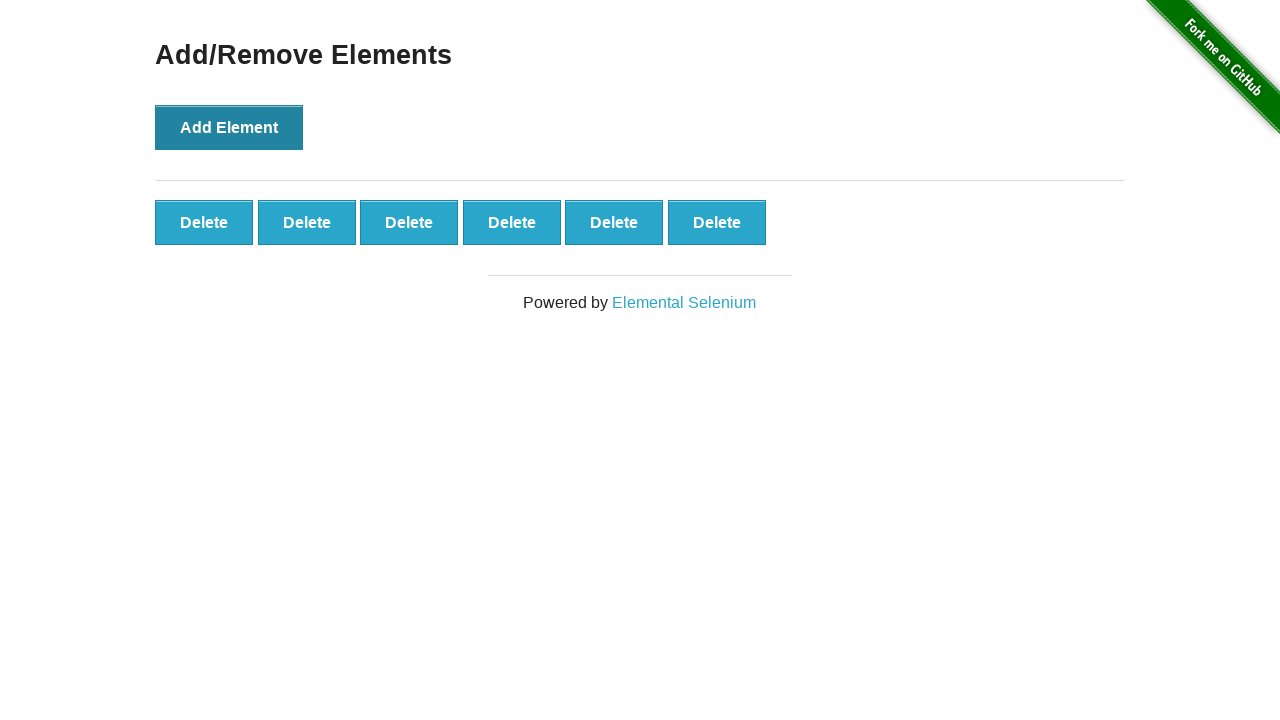

Clicked Add Element button at (229, 127) on button:has-text('Add Element')
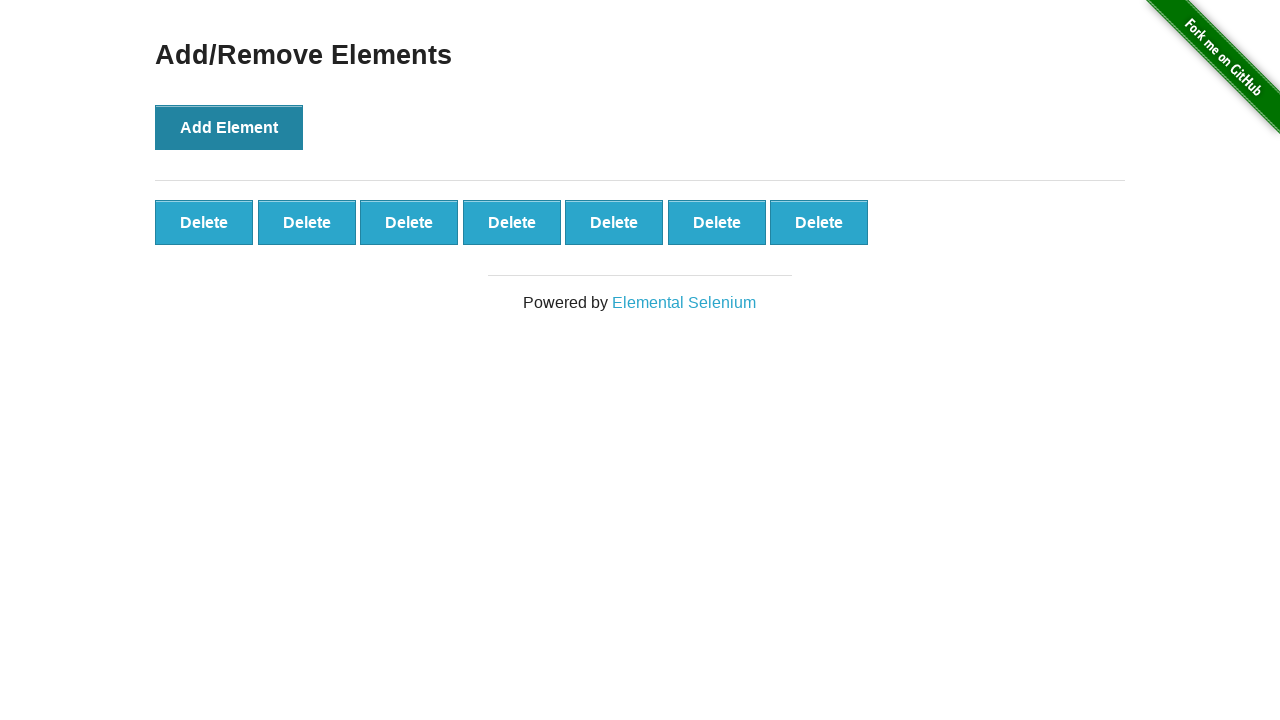

Clicked Add Element button at (229, 127) on button:has-text('Add Element')
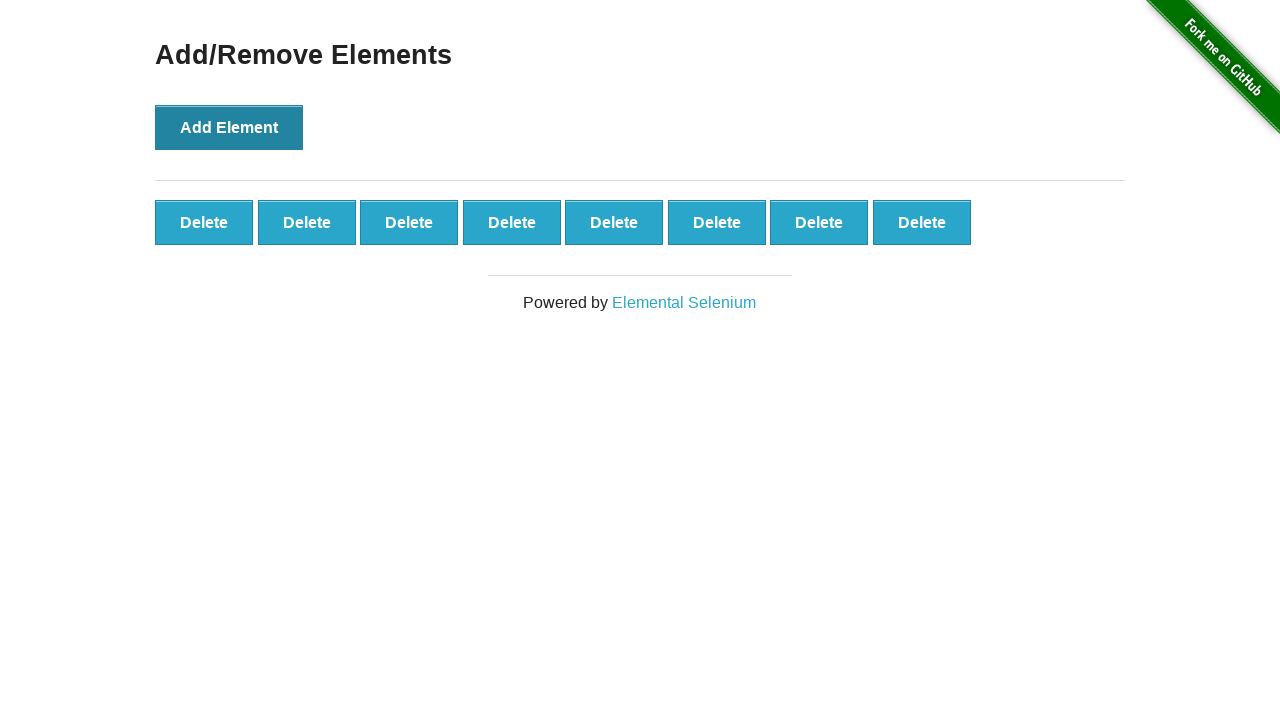

Clicked Add Element button at (229, 127) on button:has-text('Add Element')
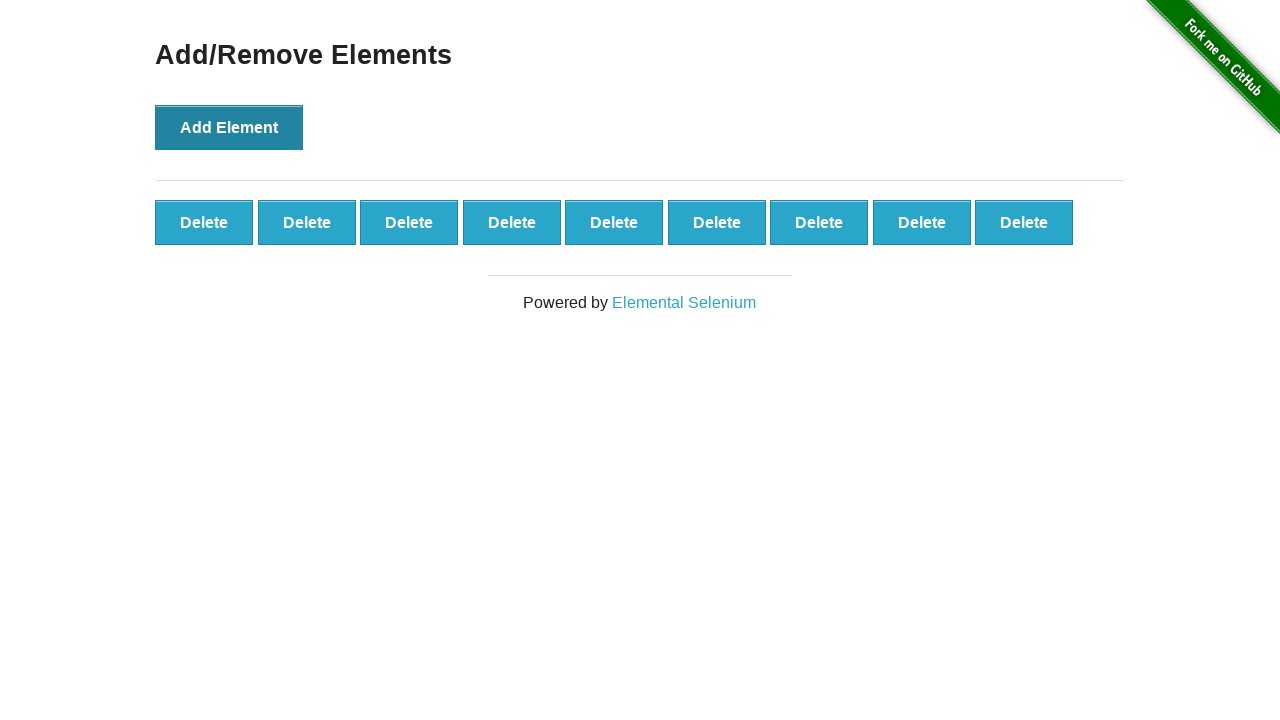

Clicked Add Element button at (229, 127) on button:has-text('Add Element')
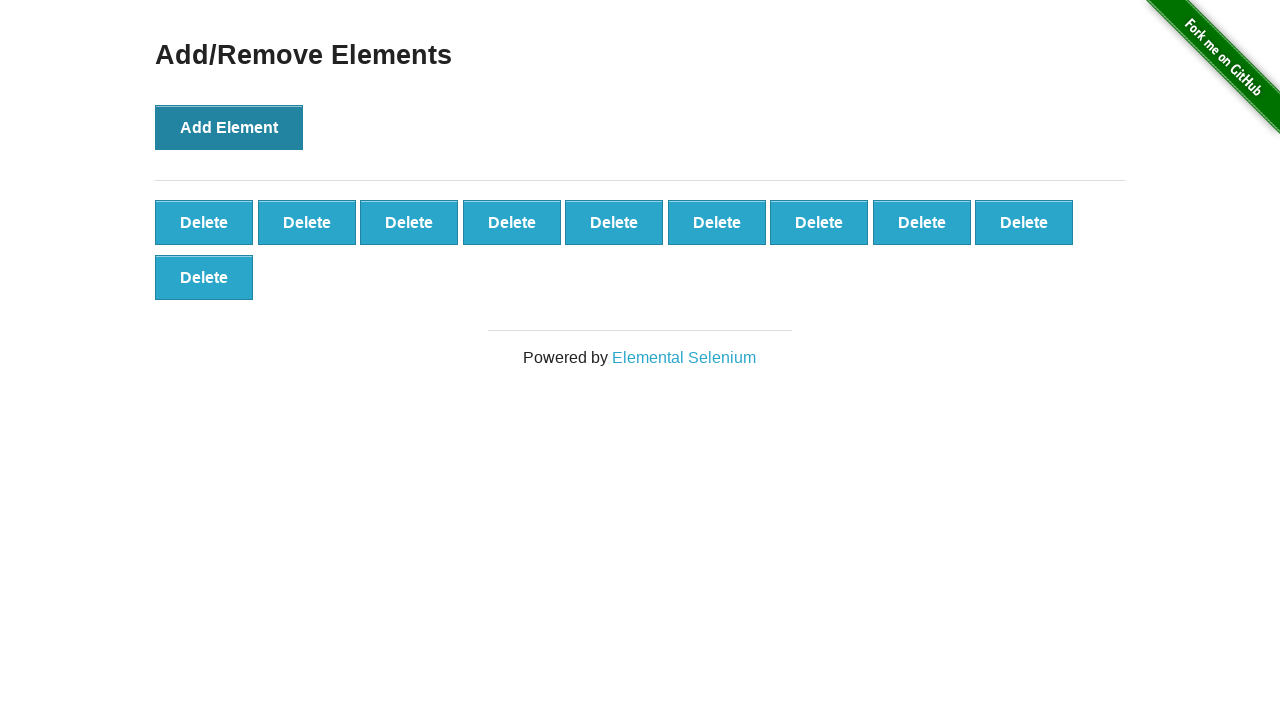

Clicked to remove an element at (204, 222) on .added-manually
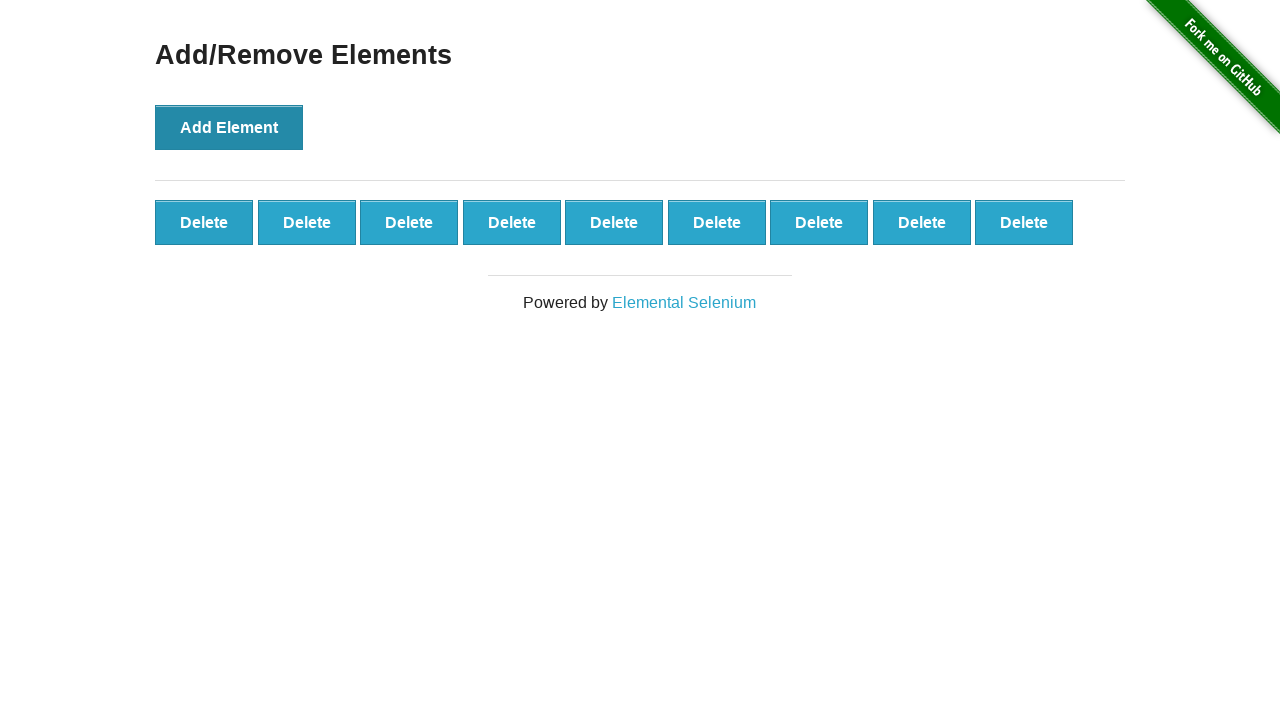

Clicked to remove an element at (204, 222) on .added-manually
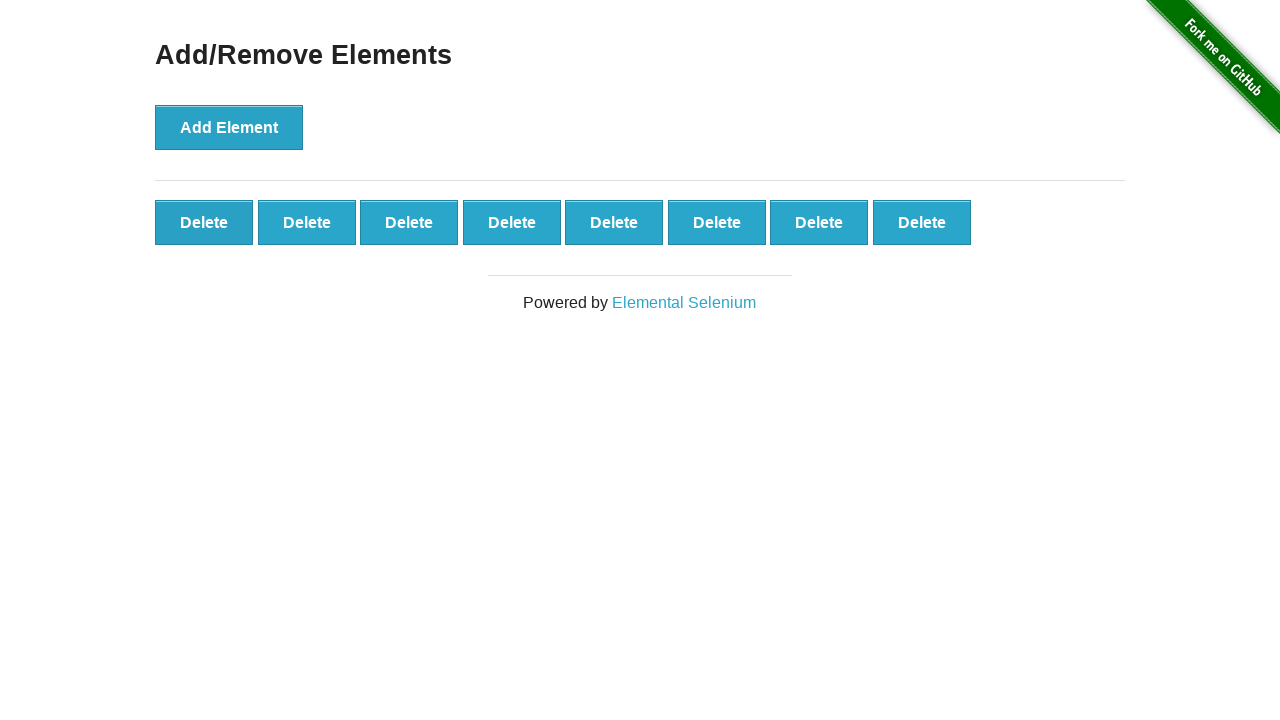

Clicked to remove an element at (204, 222) on .added-manually
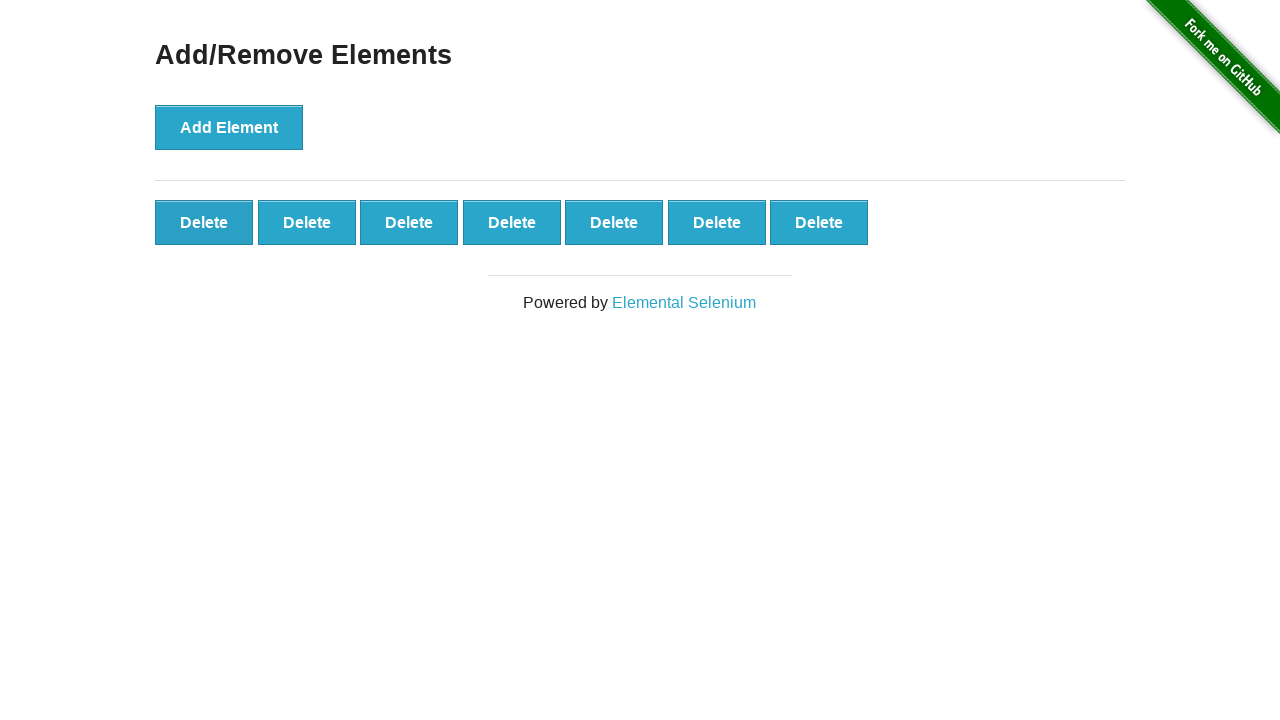

Clicked to remove an element at (204, 222) on .added-manually
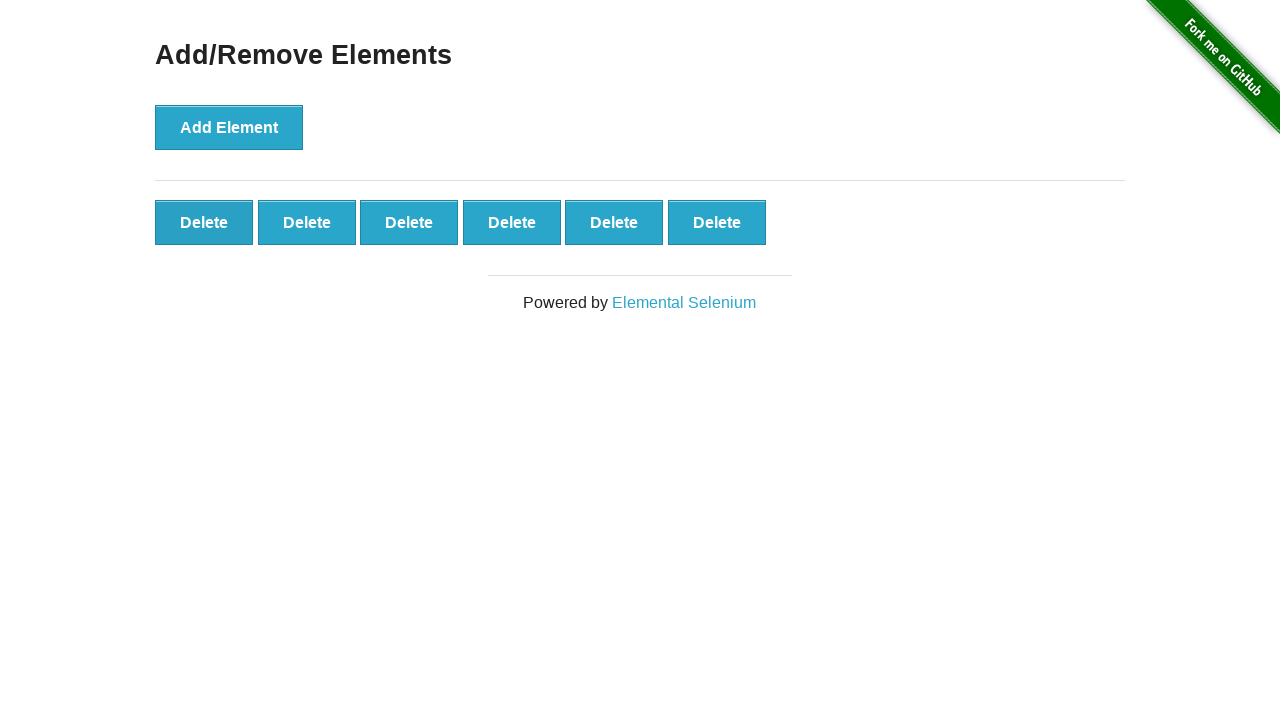

Clicked to remove an element at (204, 222) on .added-manually
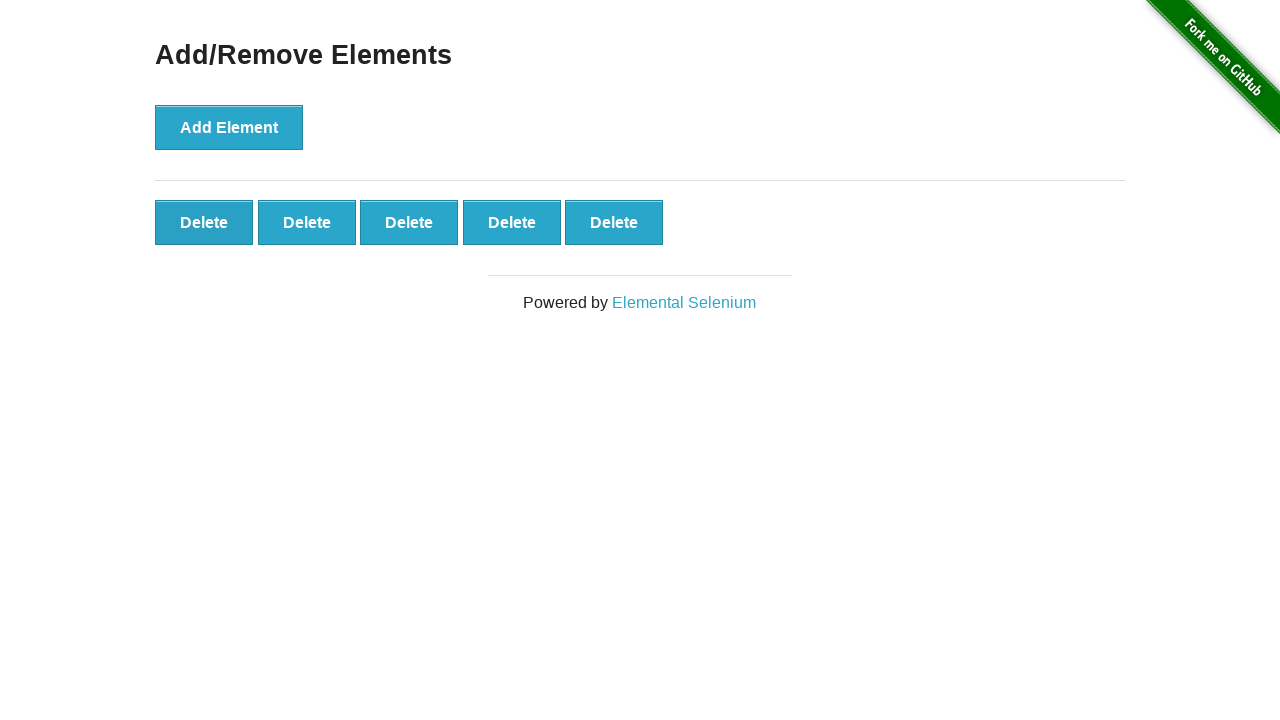

Clicked to remove an element at (204, 222) on .added-manually
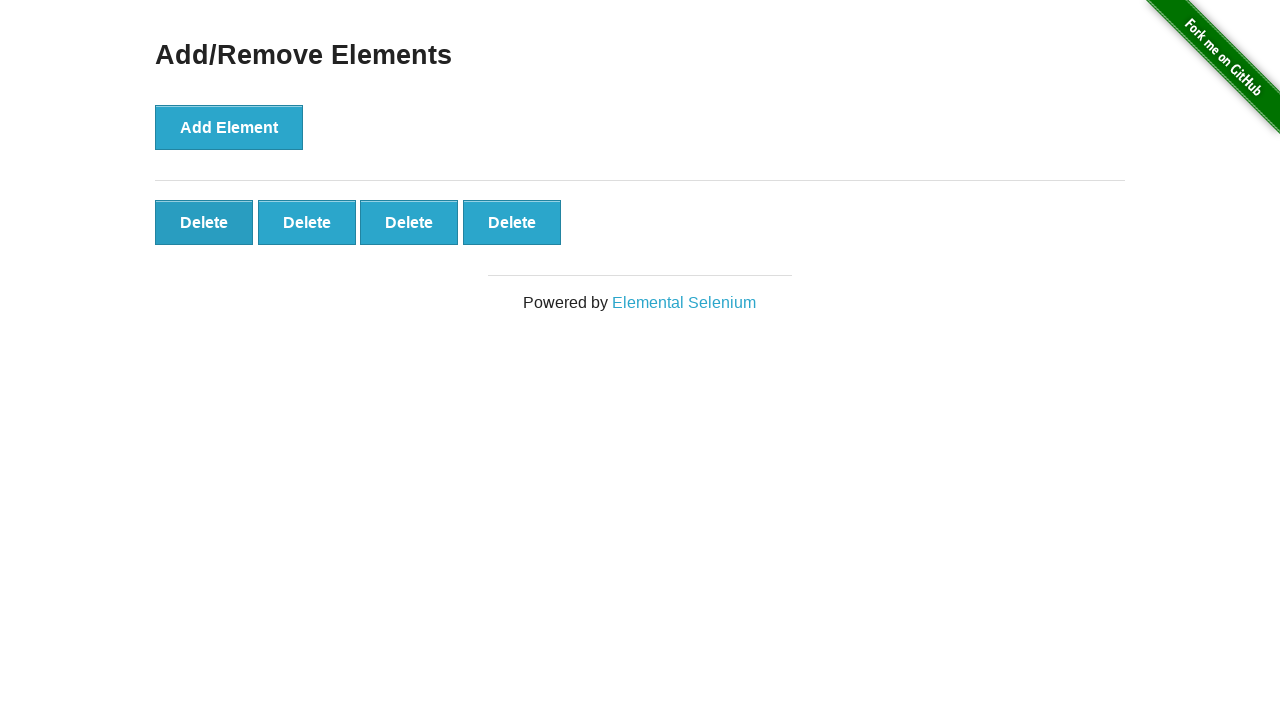

Clicked to remove an element at (204, 222) on .added-manually
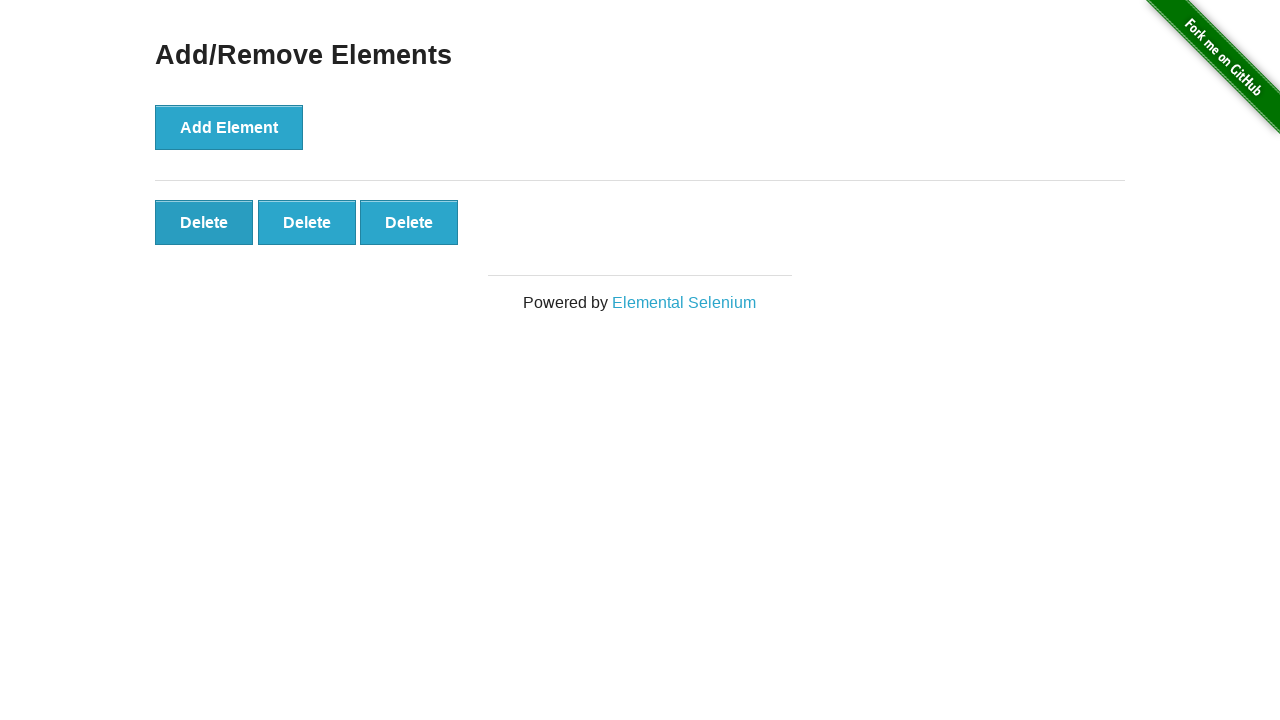

Clicked to remove an element at (204, 222) on .added-manually
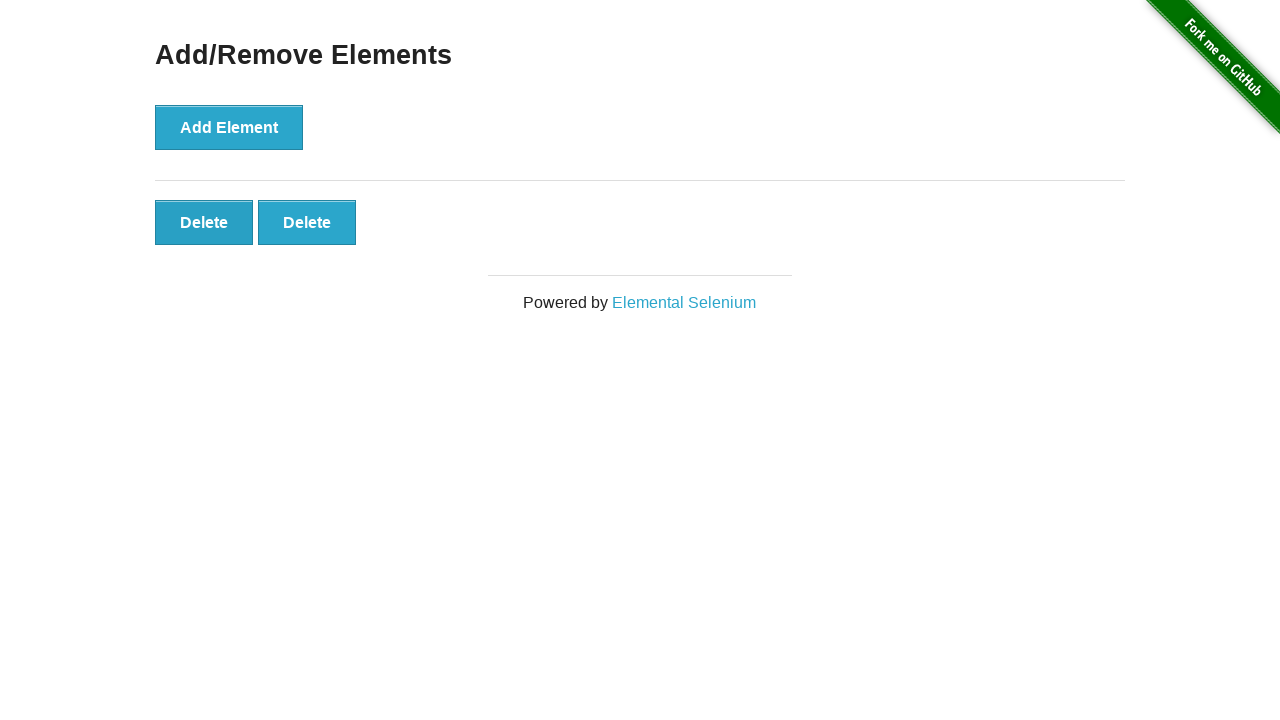

Verified that 2 elements remain
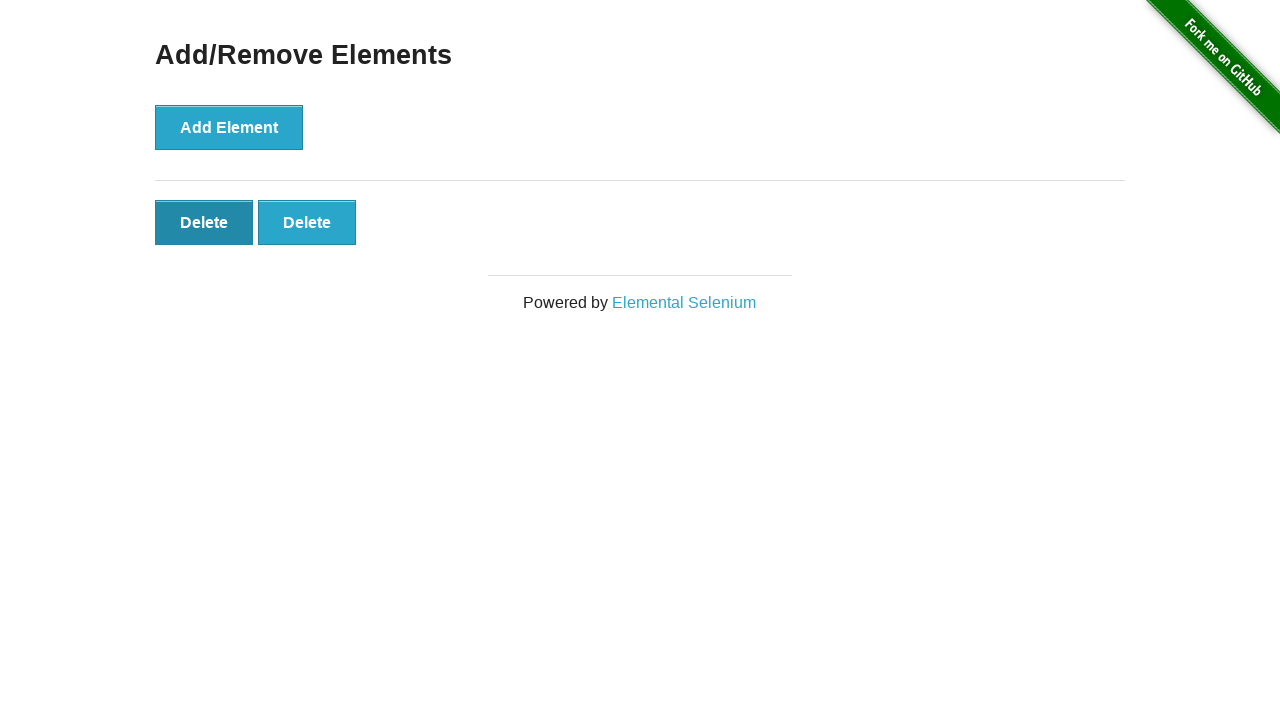

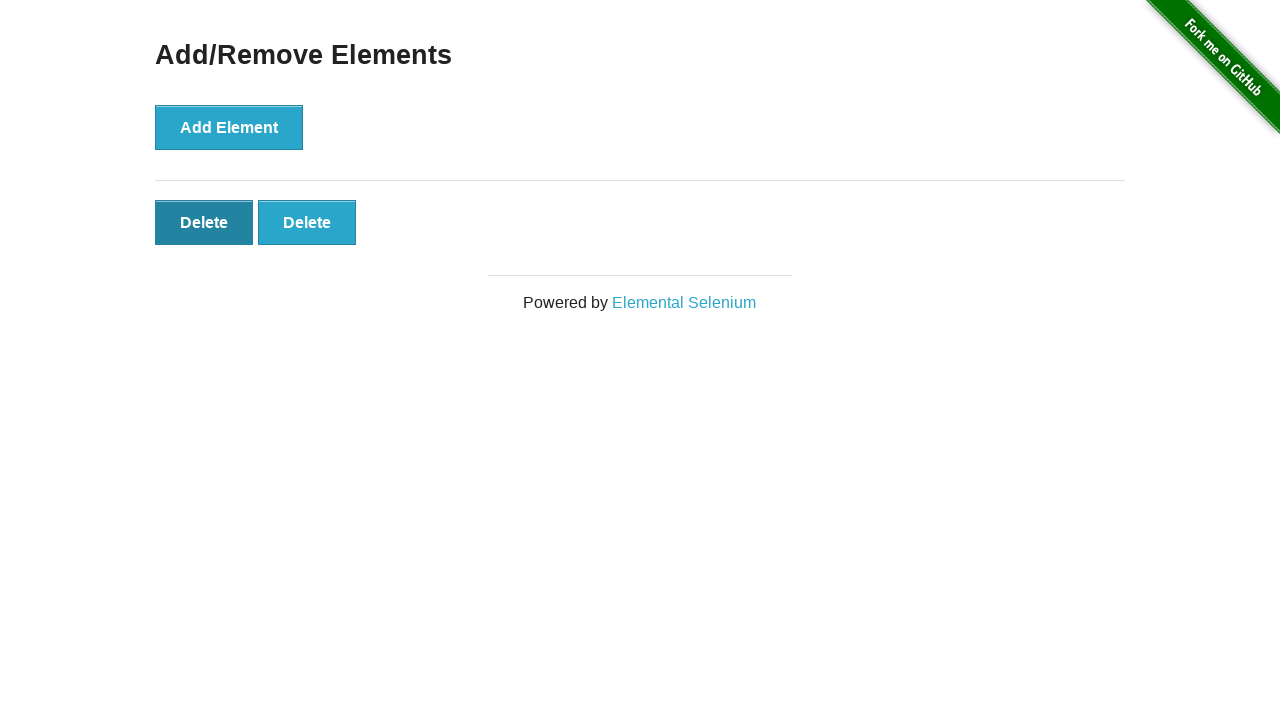